Tests search for private Jest repositories

Starting URL: https://github.com/search

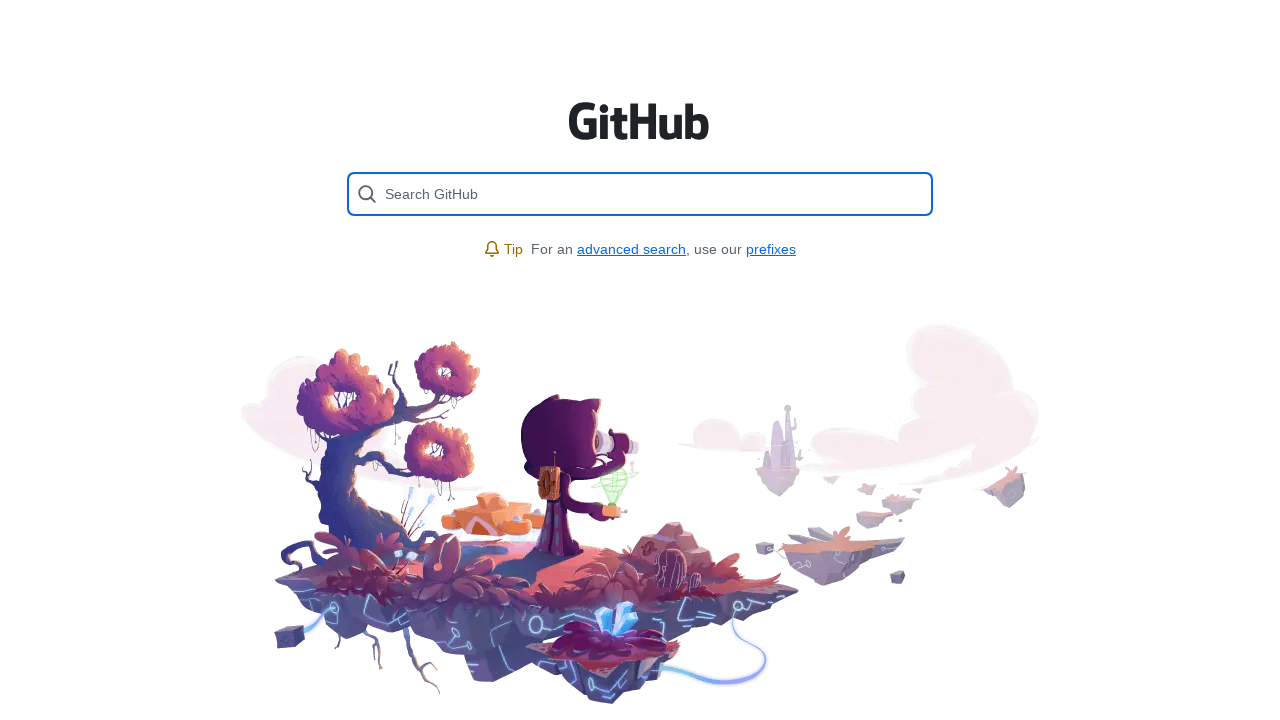

Filled search field with 'jest is:private' to search for private Jest repositories on [placeholder='Search GitHub']
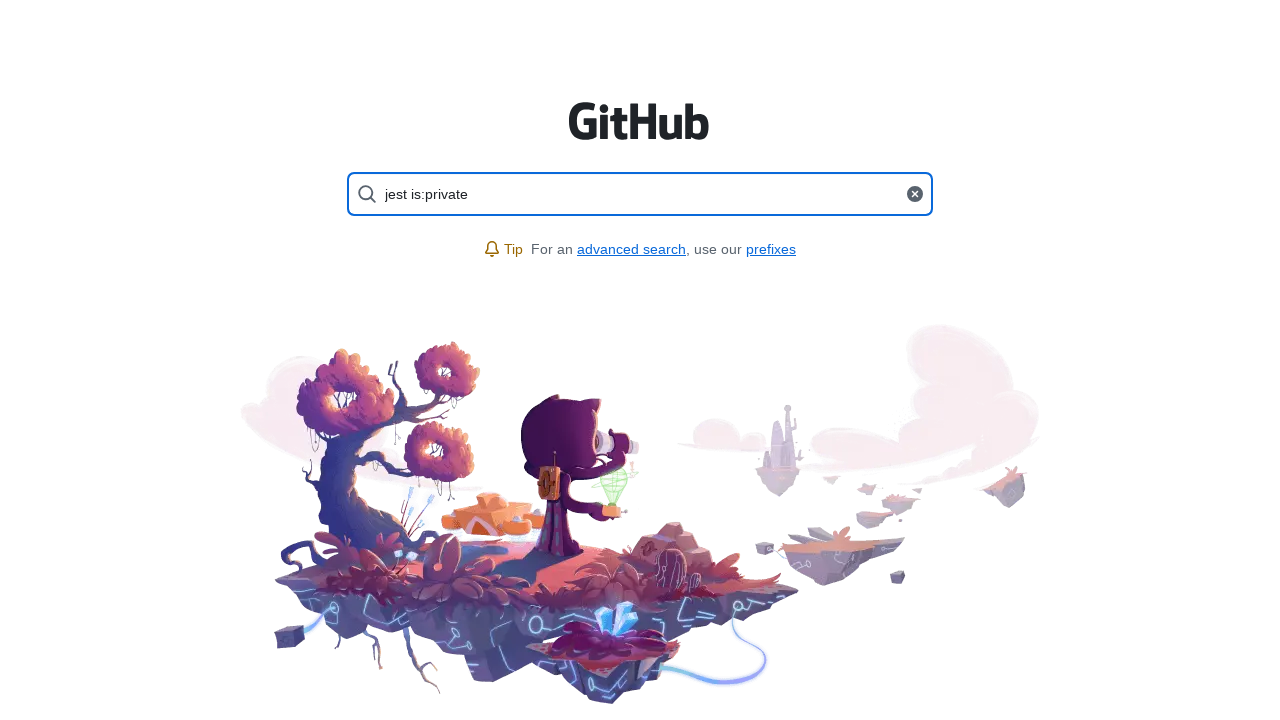

Pressed Enter to submit the search query for private Jest repositories on [placeholder='Search GitHub']
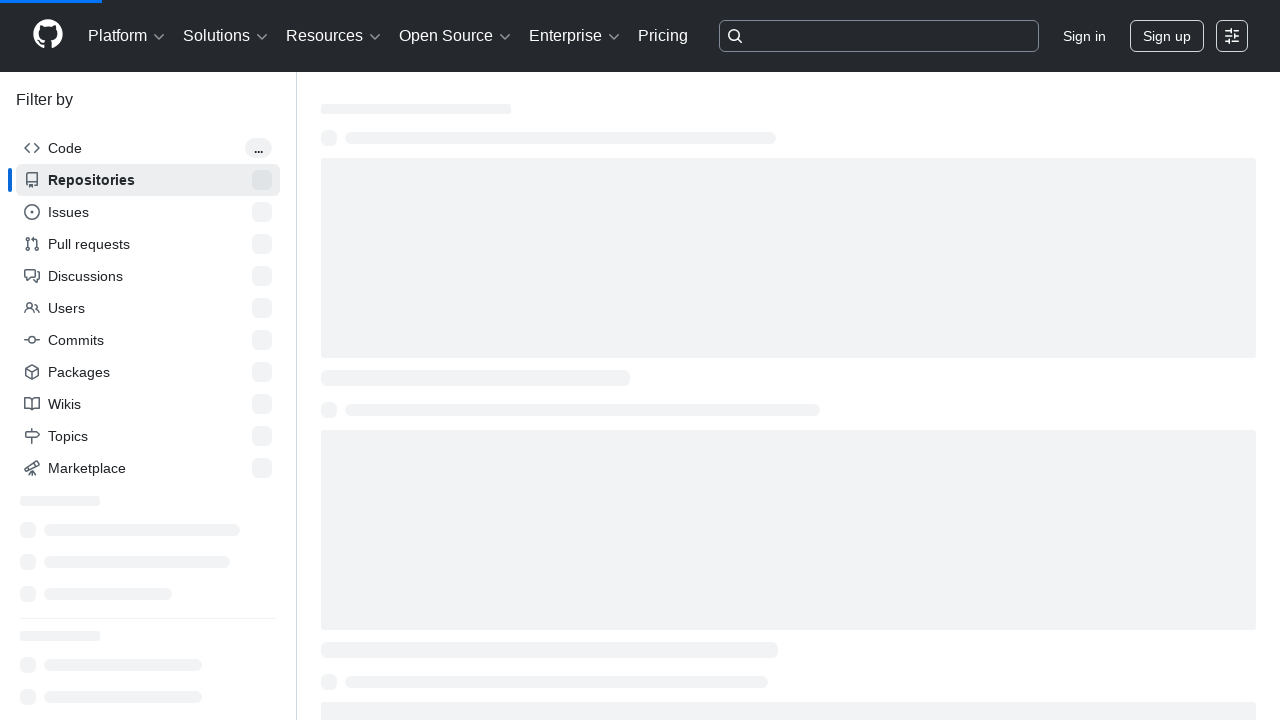

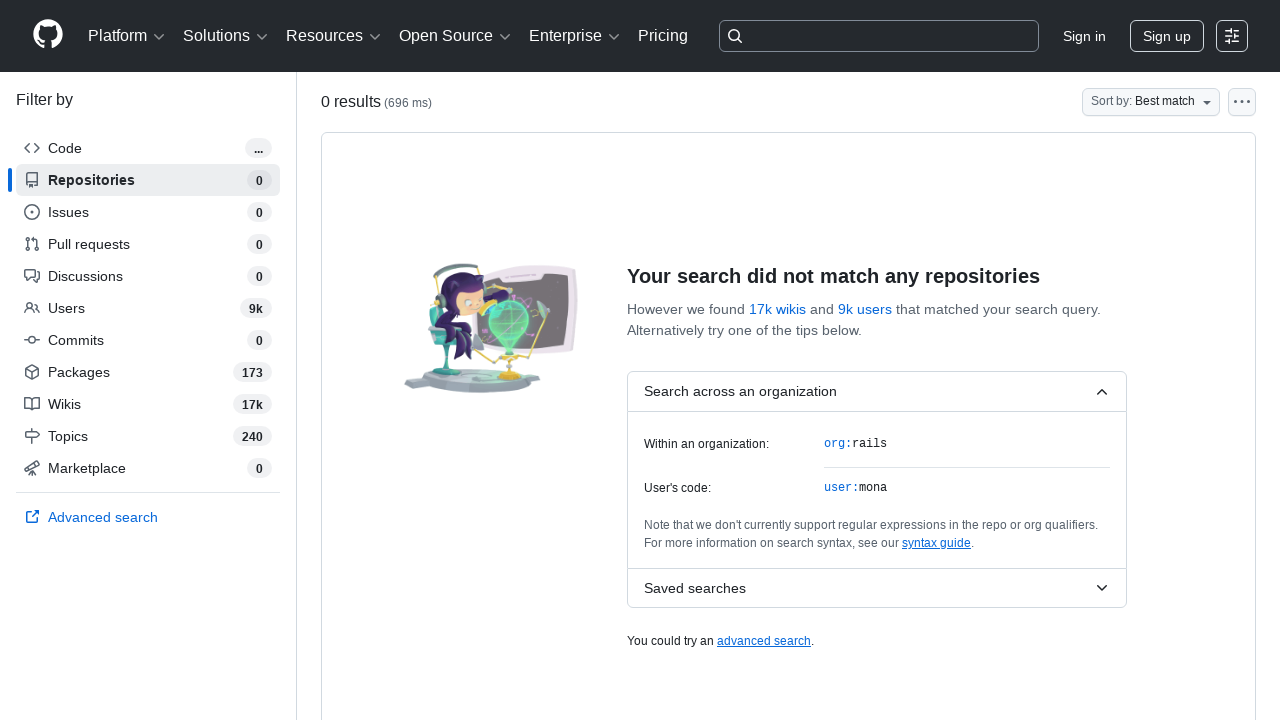